Tests radio button functionality by clicking each radio button option sequentially

Starting URL: https://rahulshettyacademy.com/AutomationPractice/

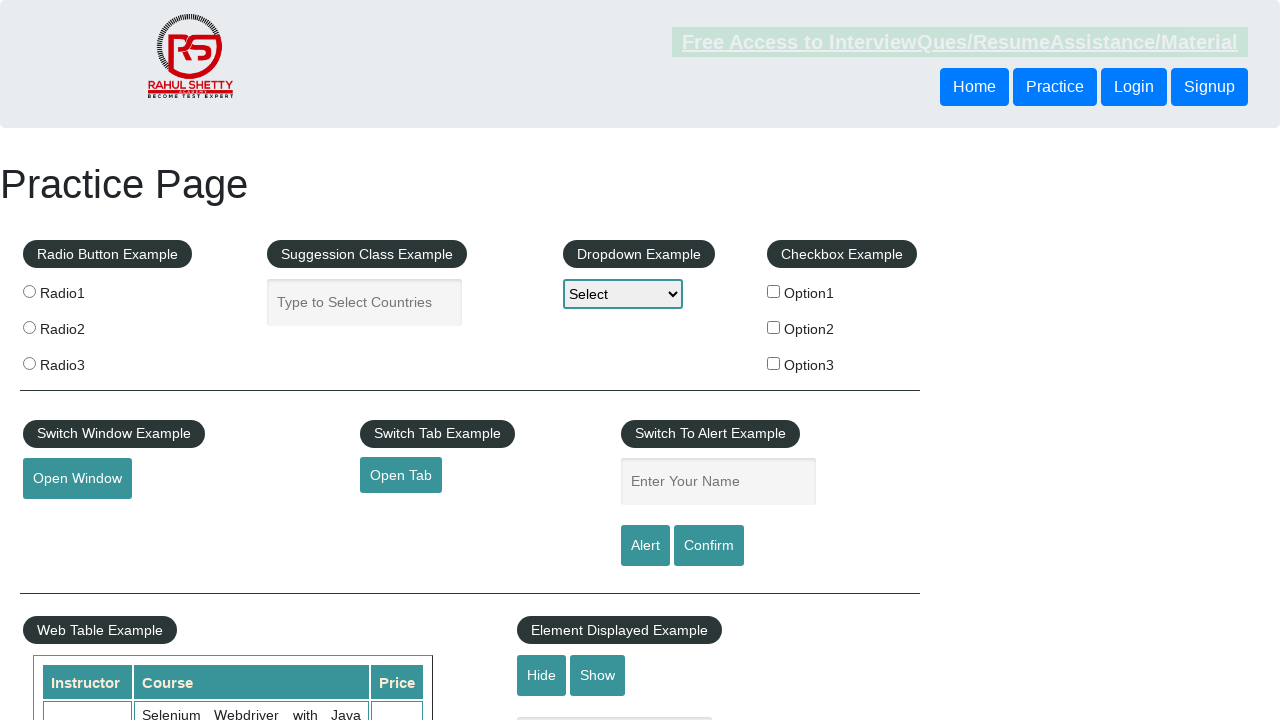

Located all radio button elements on the page
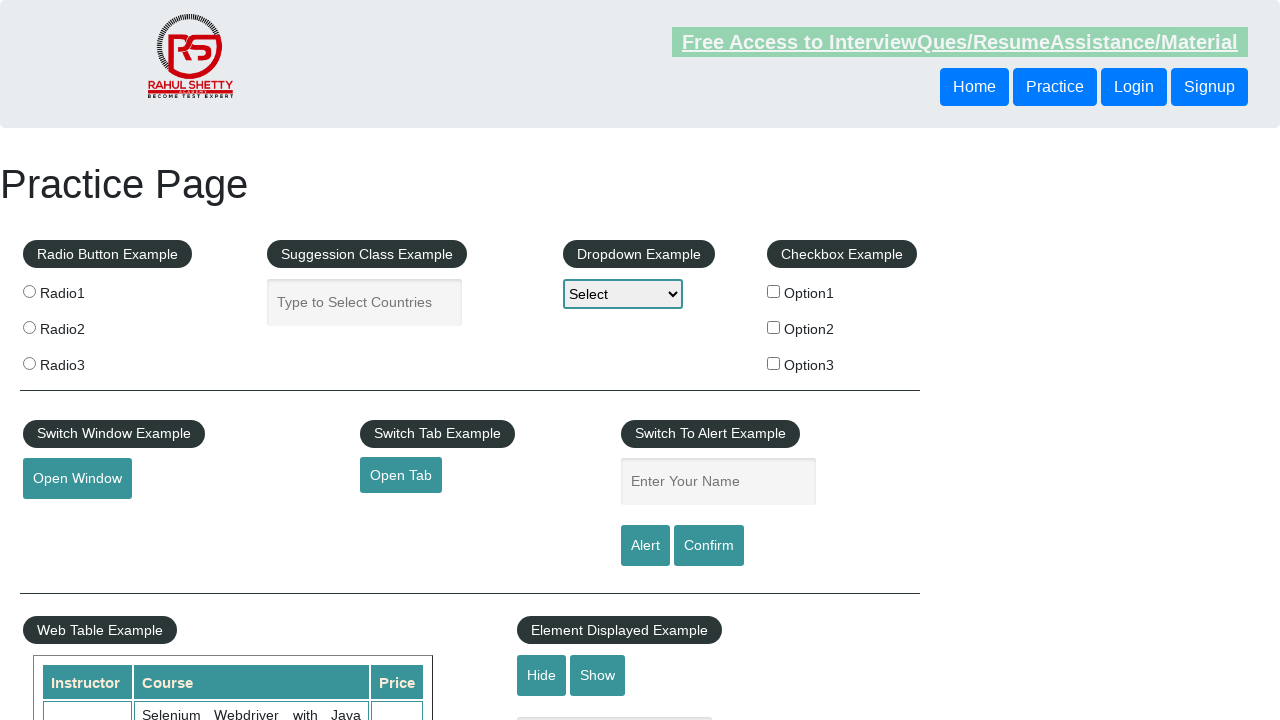

Clicked a radio button option at (29, 291) on .radioButton >> nth=0
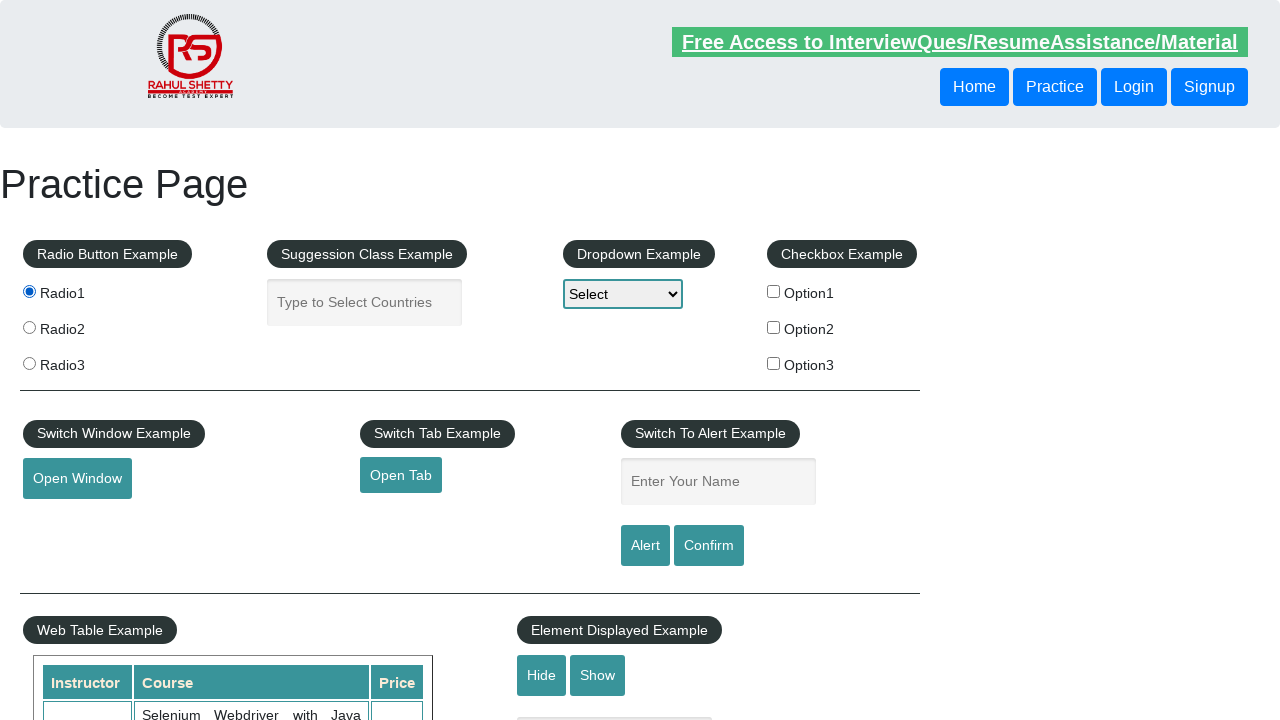

Waited 1 second to observe the radio button effect
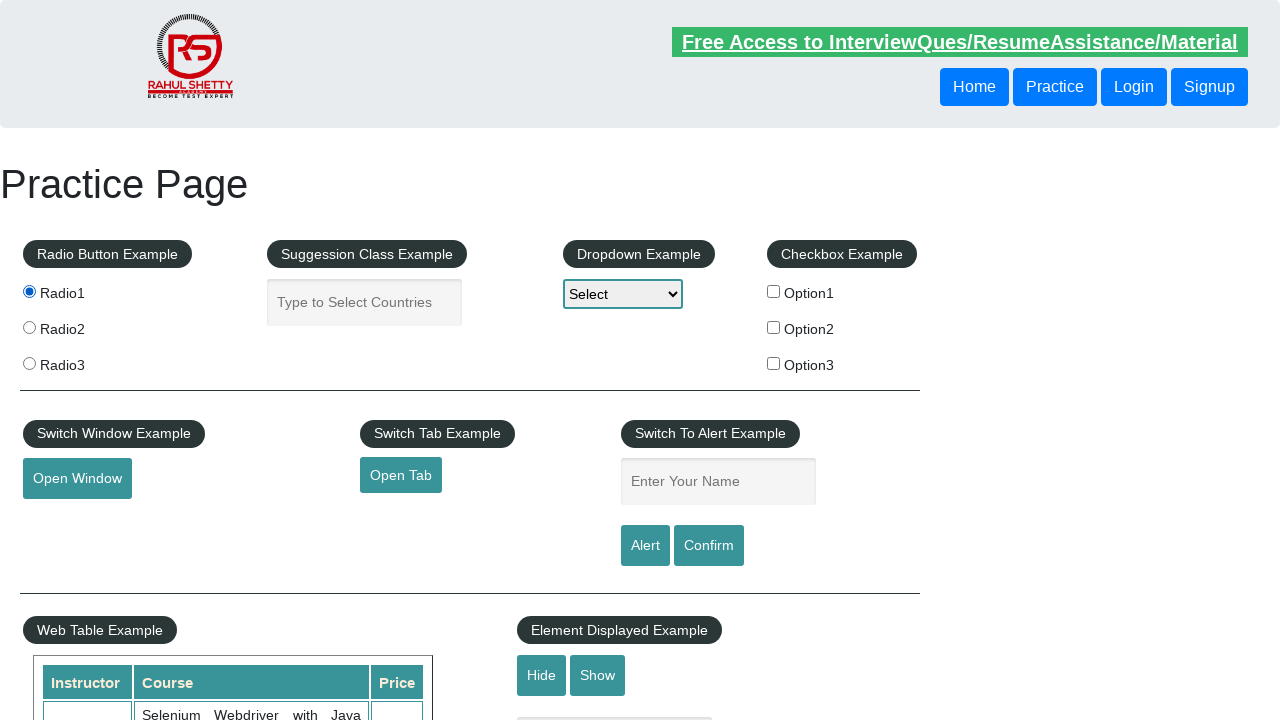

Clicked a radio button option at (29, 327) on .radioButton >> nth=1
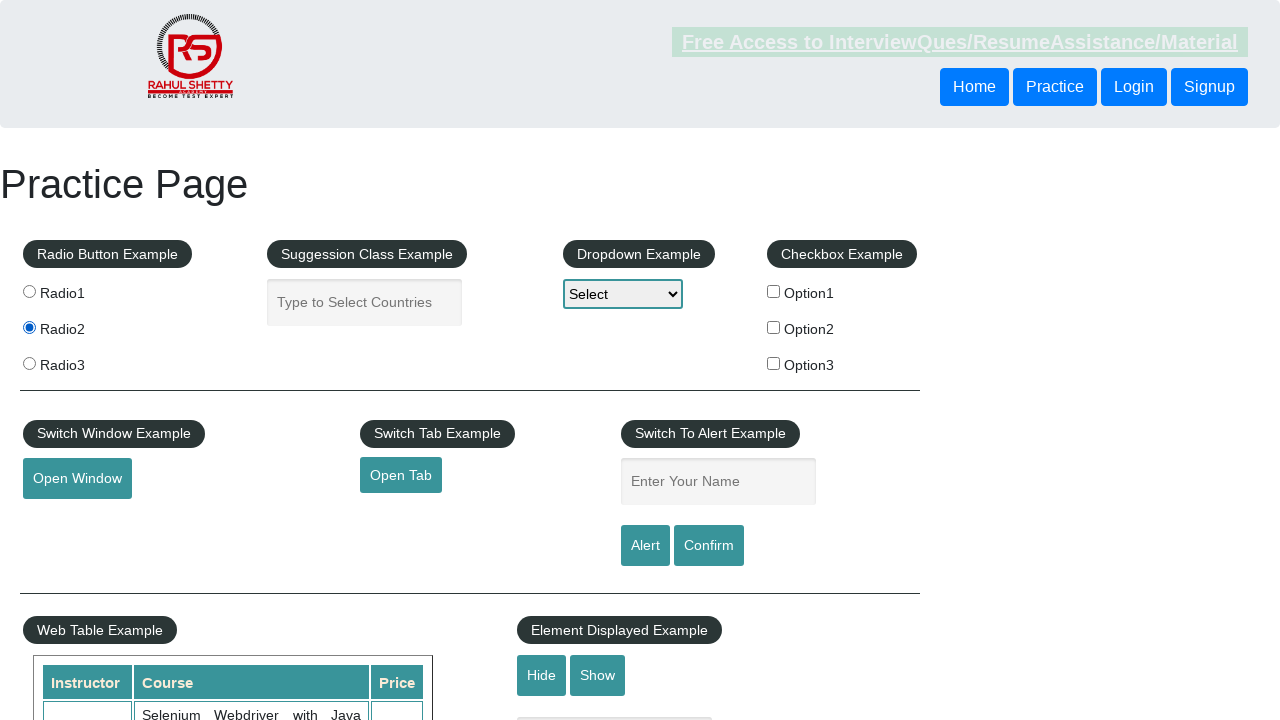

Waited 1 second to observe the radio button effect
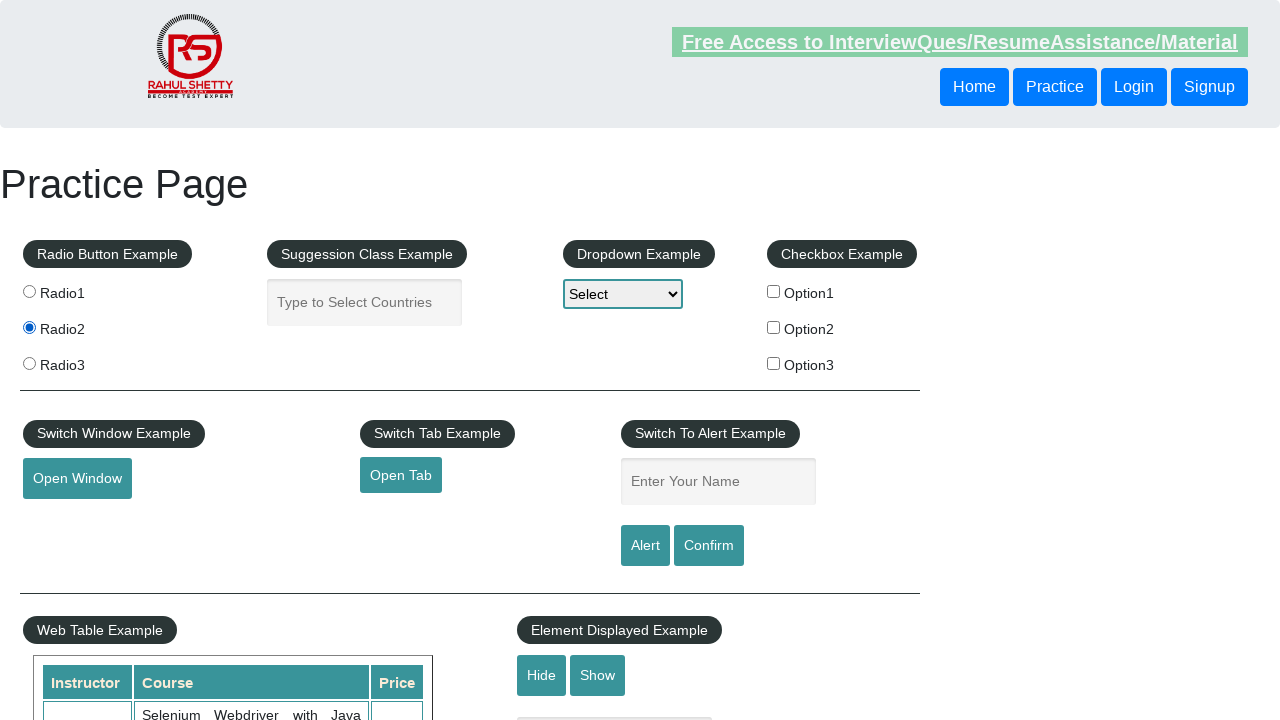

Clicked a radio button option at (29, 363) on .radioButton >> nth=2
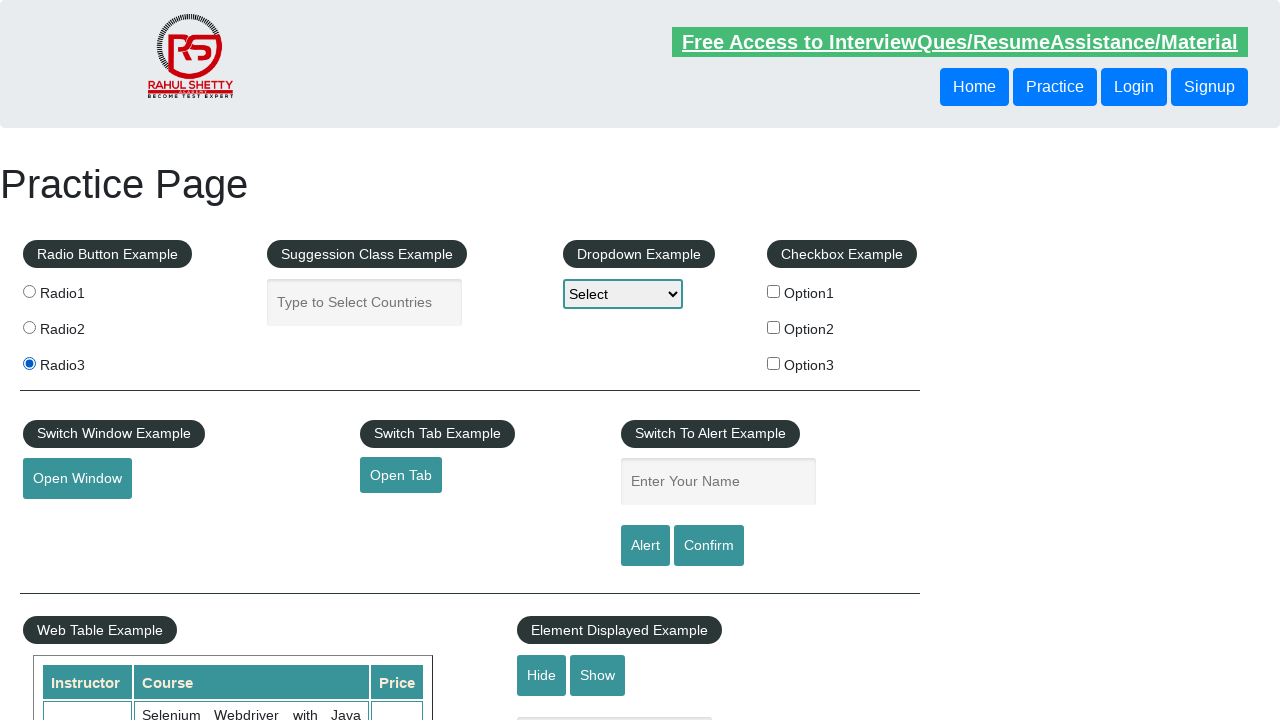

Waited 1 second to observe the radio button effect
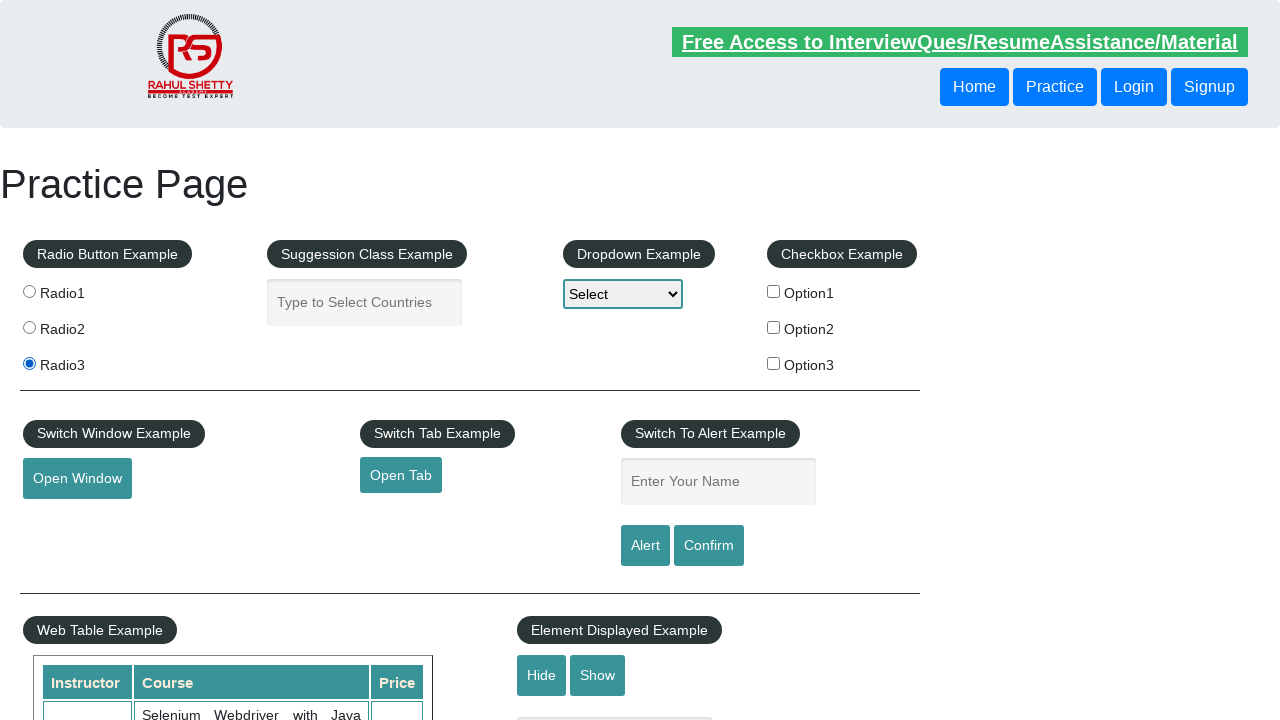

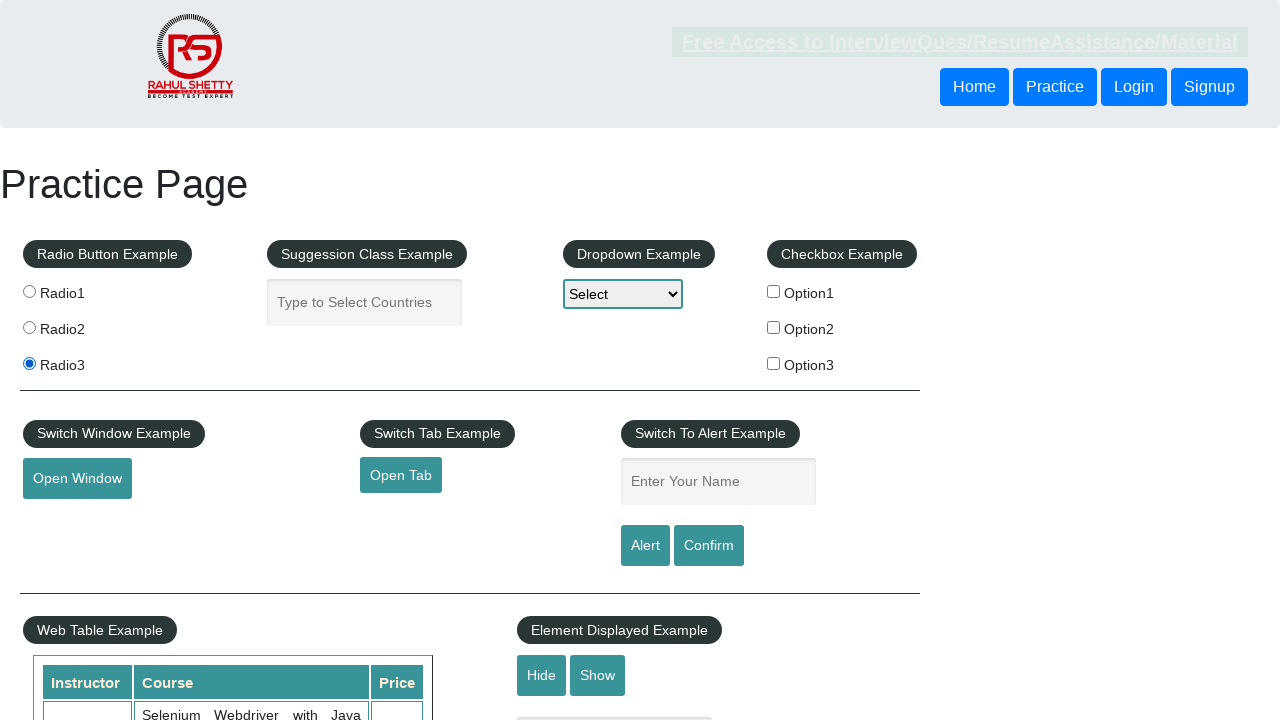